Tests the practice form by filling out student registration details including name, email, gender, phone, date of birth, subjects, hobbies, address, and location

Starting URL: https://demoqa.com/automation-practice-form

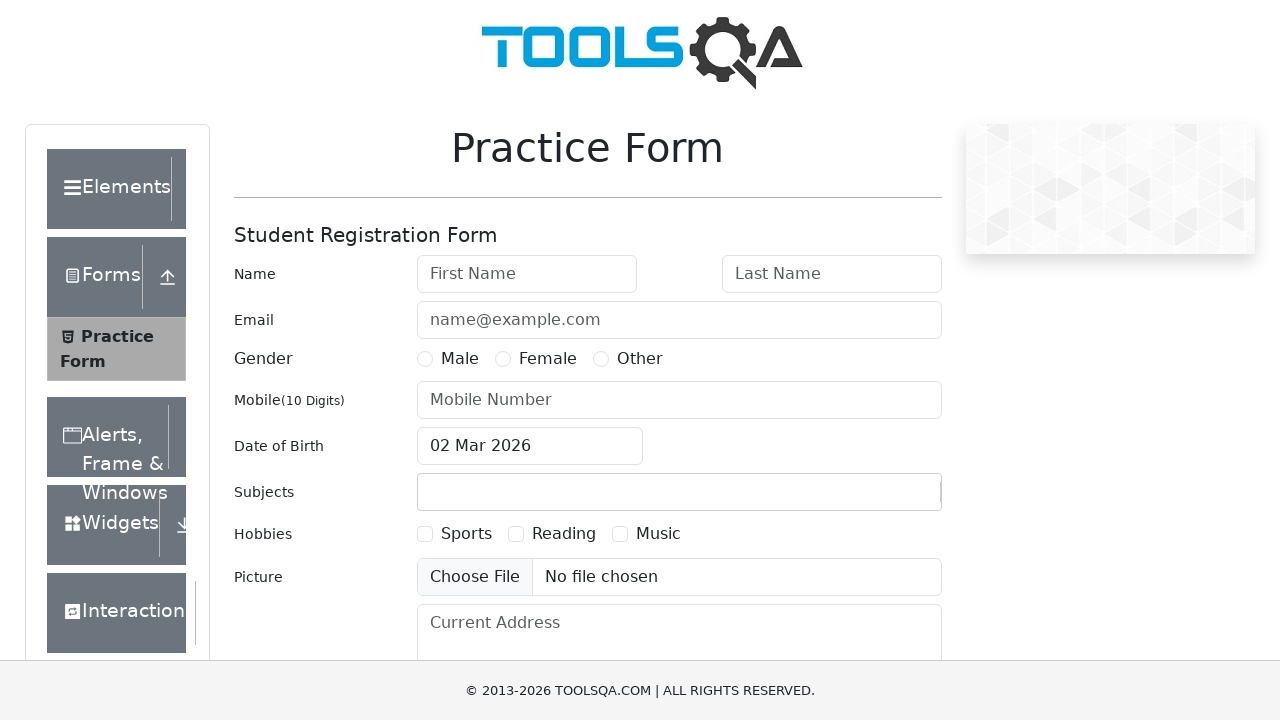

Filled first name field with 'SarahJane' on #firstName
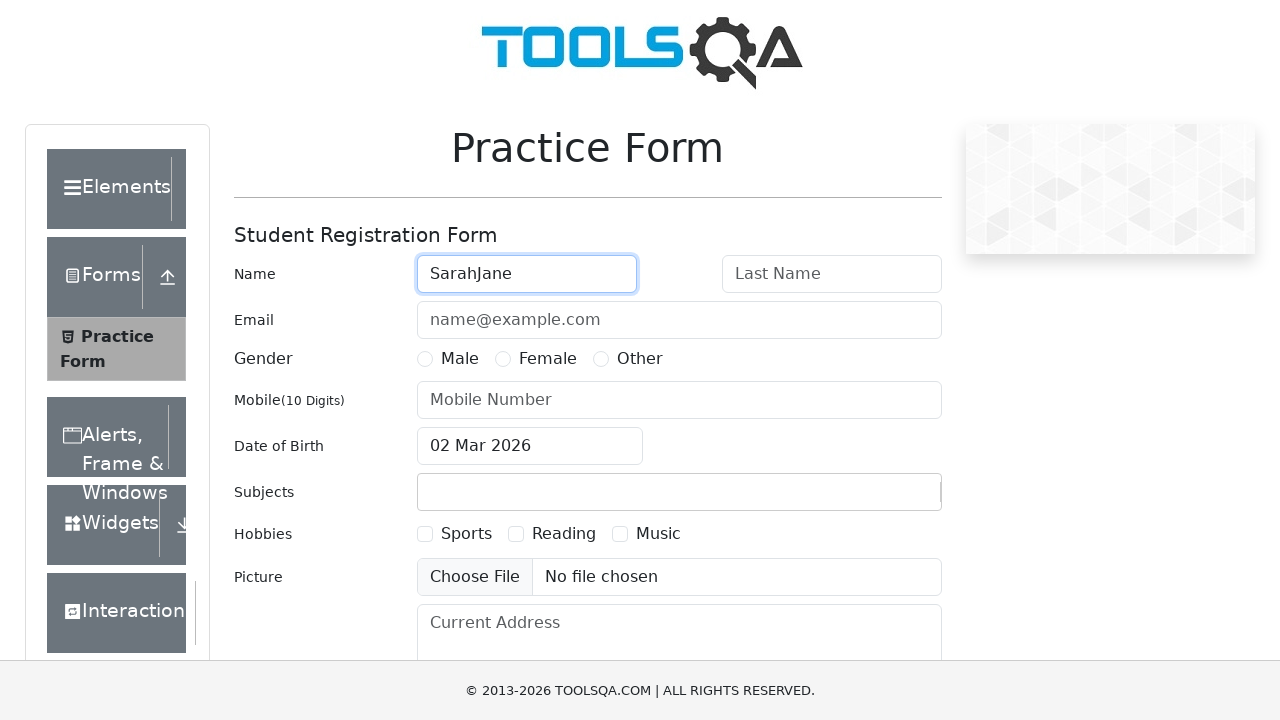

Filled last name field with 'Wilson' on #lastName
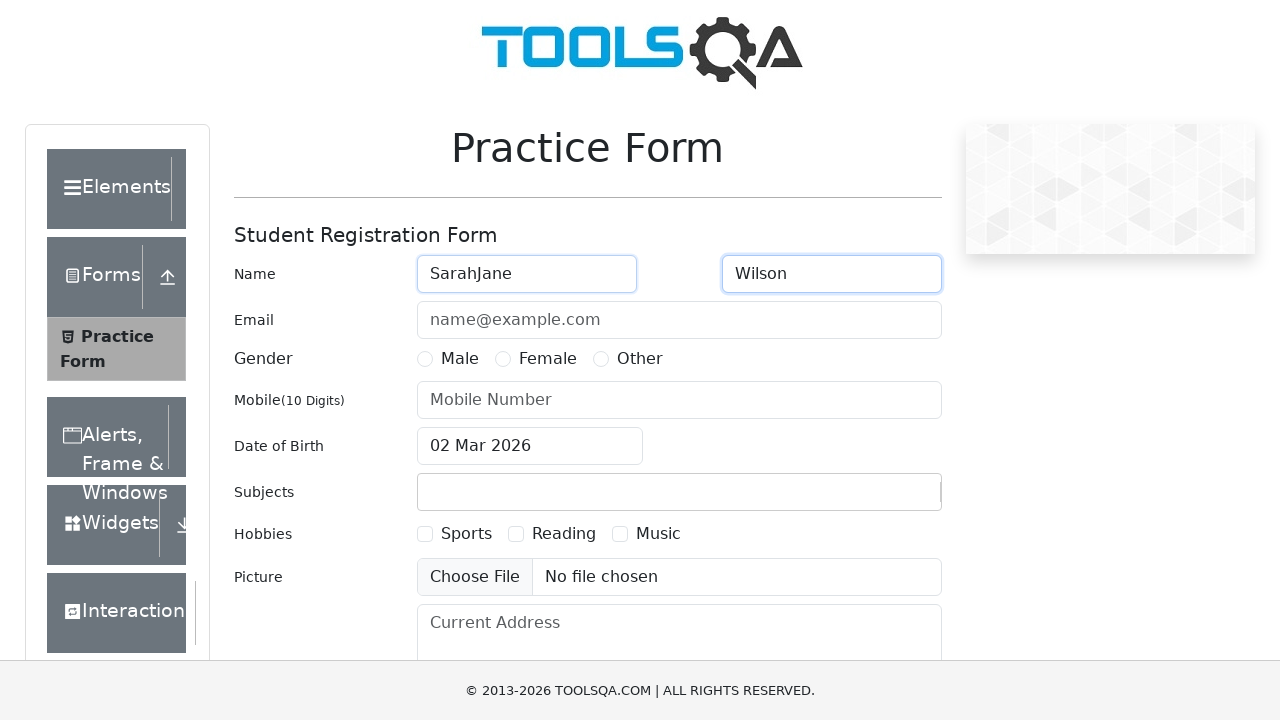

Filled email field with 'sarahwilson@example.com' on #userEmail
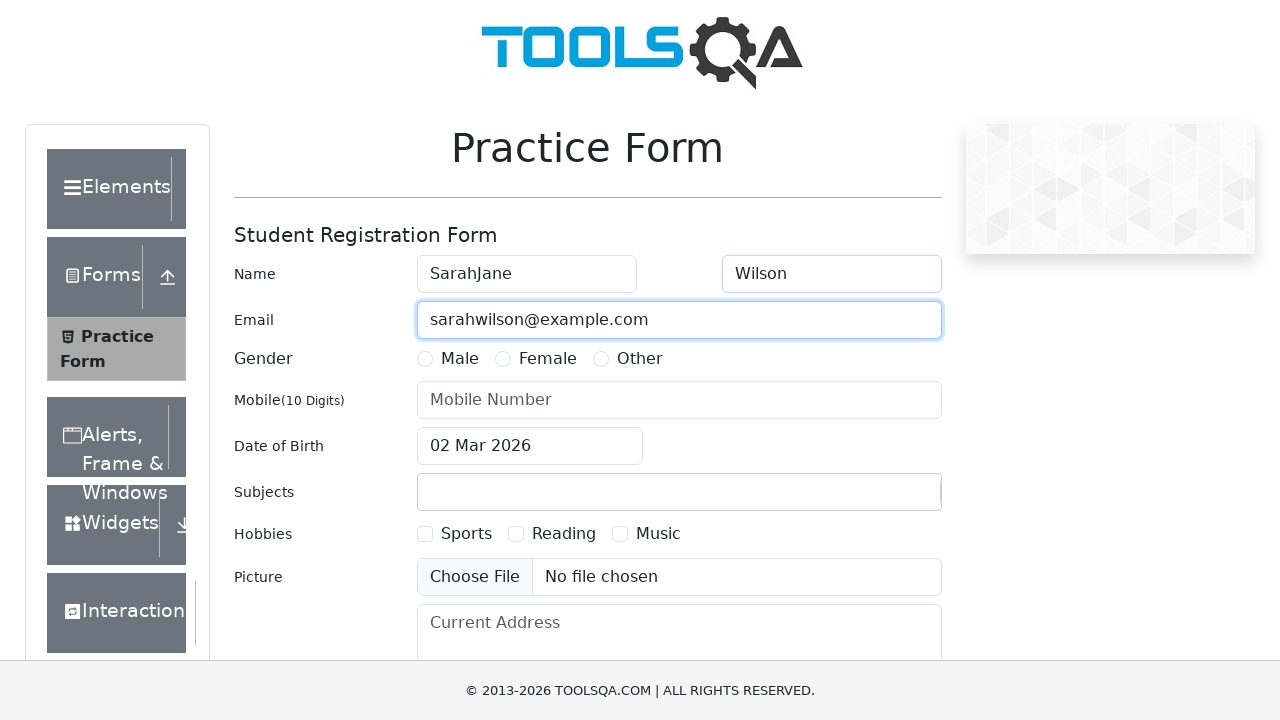

Selected gender (Female) at (548, 359) on label[for='gender-radio-2']
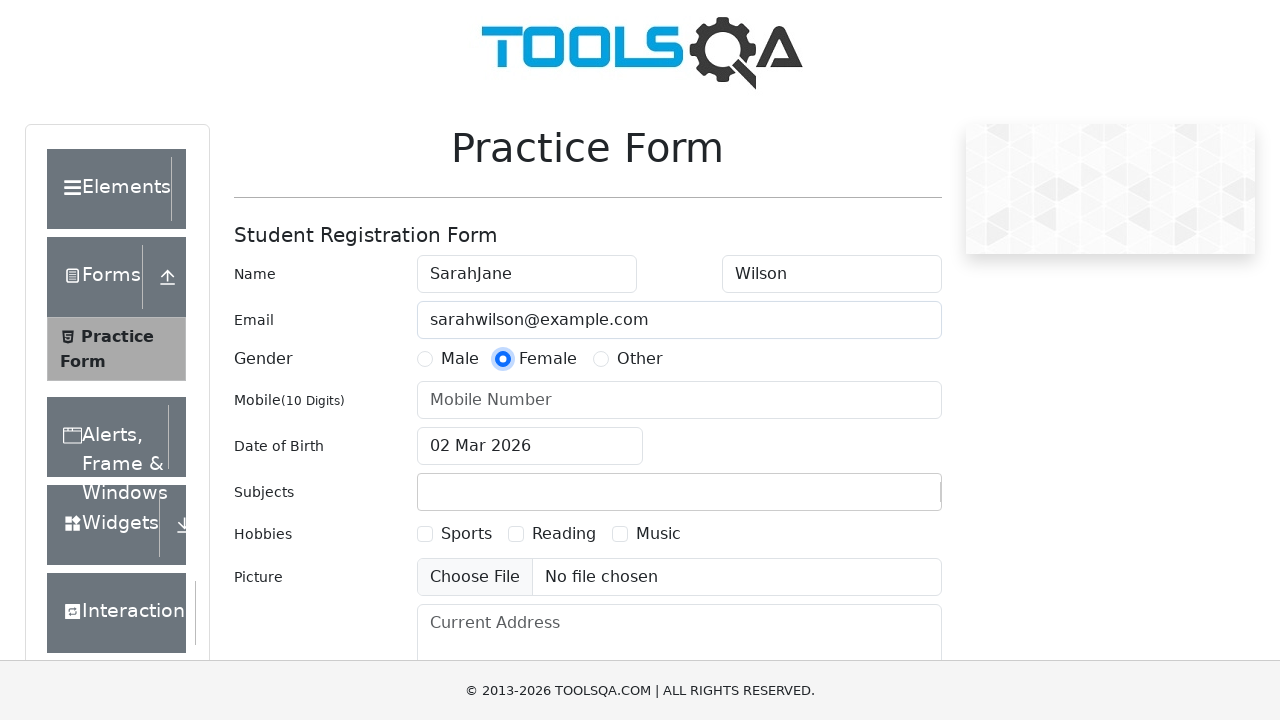

Filled phone number field with '9876543210' on #userNumber
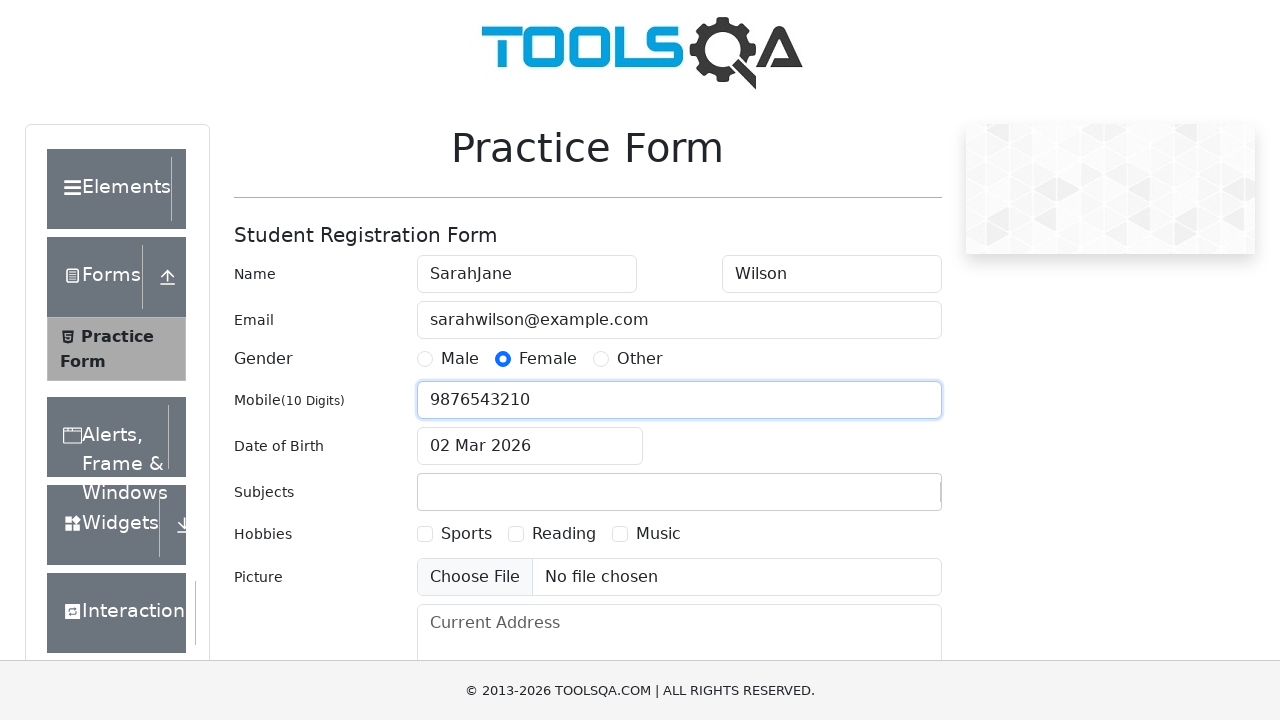

Clicked date of birth field to open date picker at (530, 446) on #dateOfBirthInput
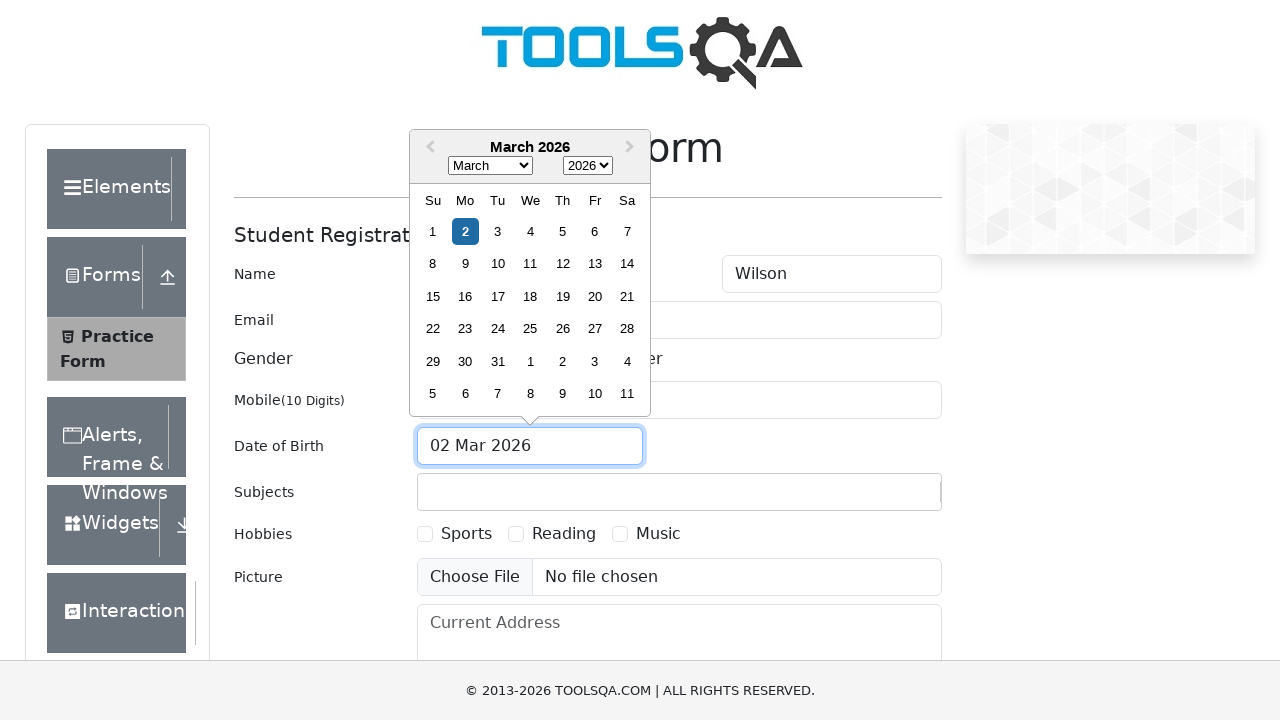

Selected year '2000' from date picker on .react-datepicker__year-select
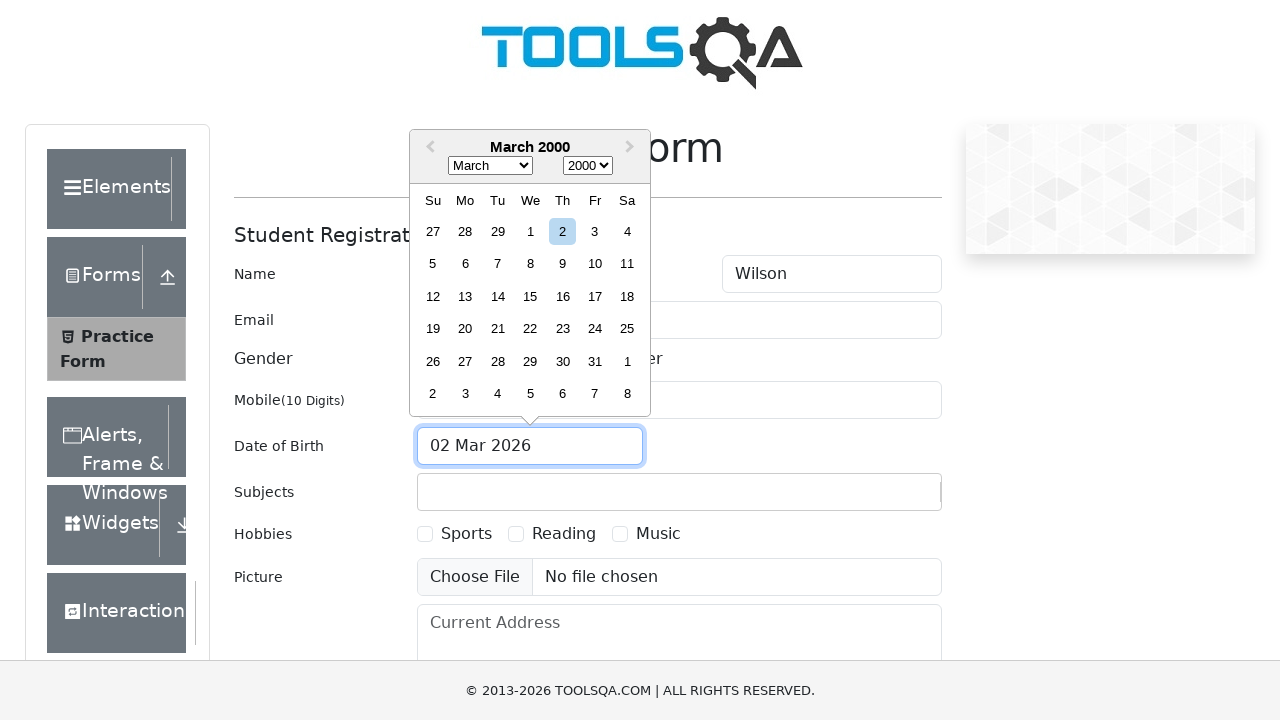

Selected month '5' (May) from date picker on .react-datepicker__month-select
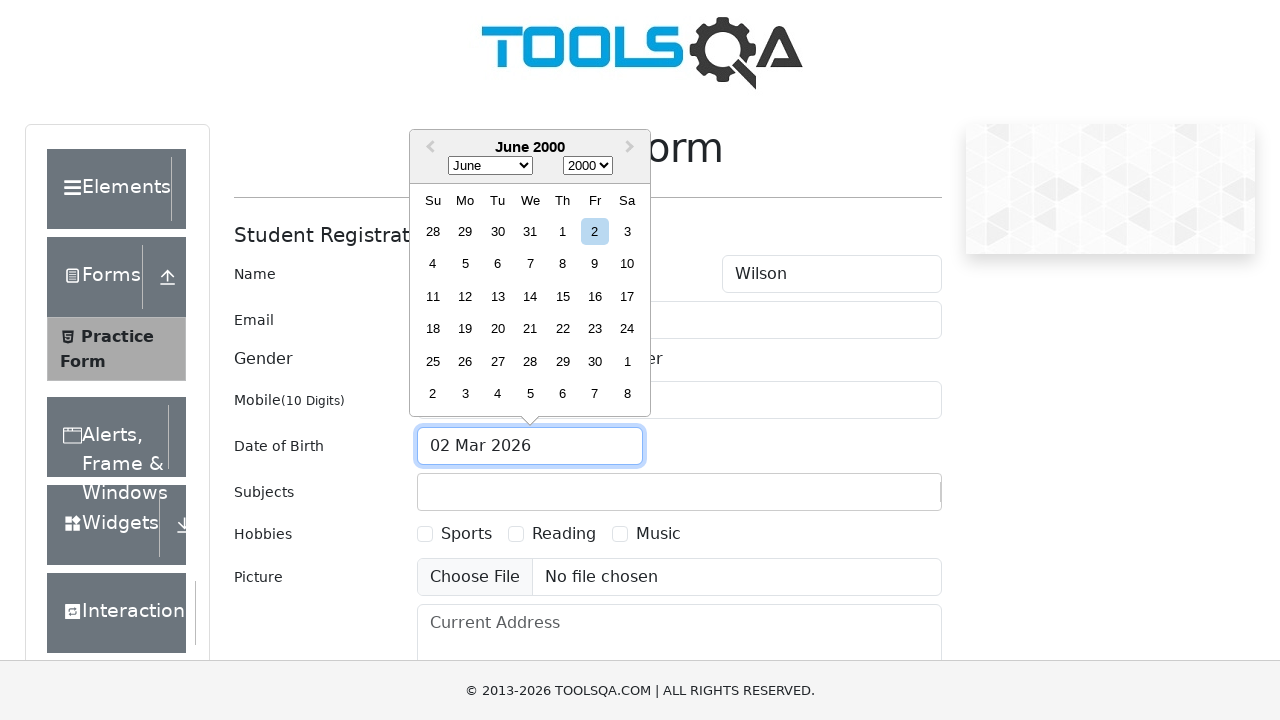

Selected day '15' from date picker at (562, 296) on xpath=//div[contains(@class, 'react-datepicker__day') and text()='15' and not(co
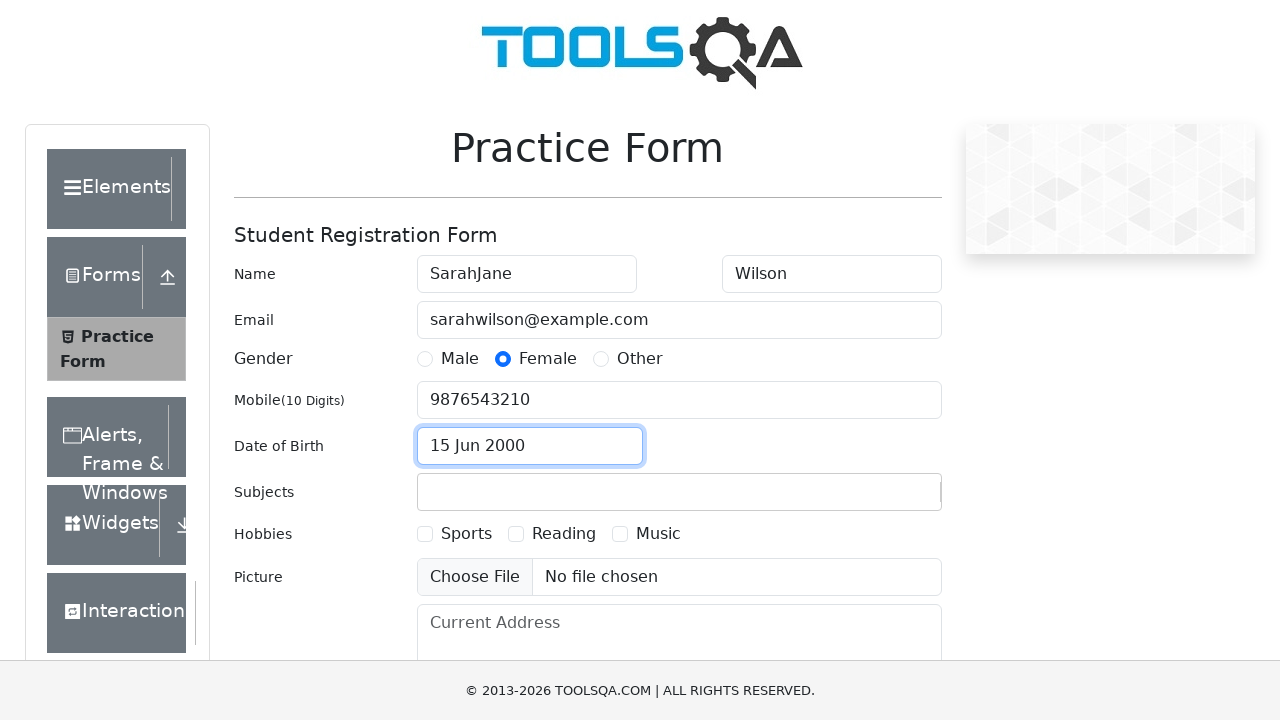

Filled subjects field with 'Maths' on #subjectsInput
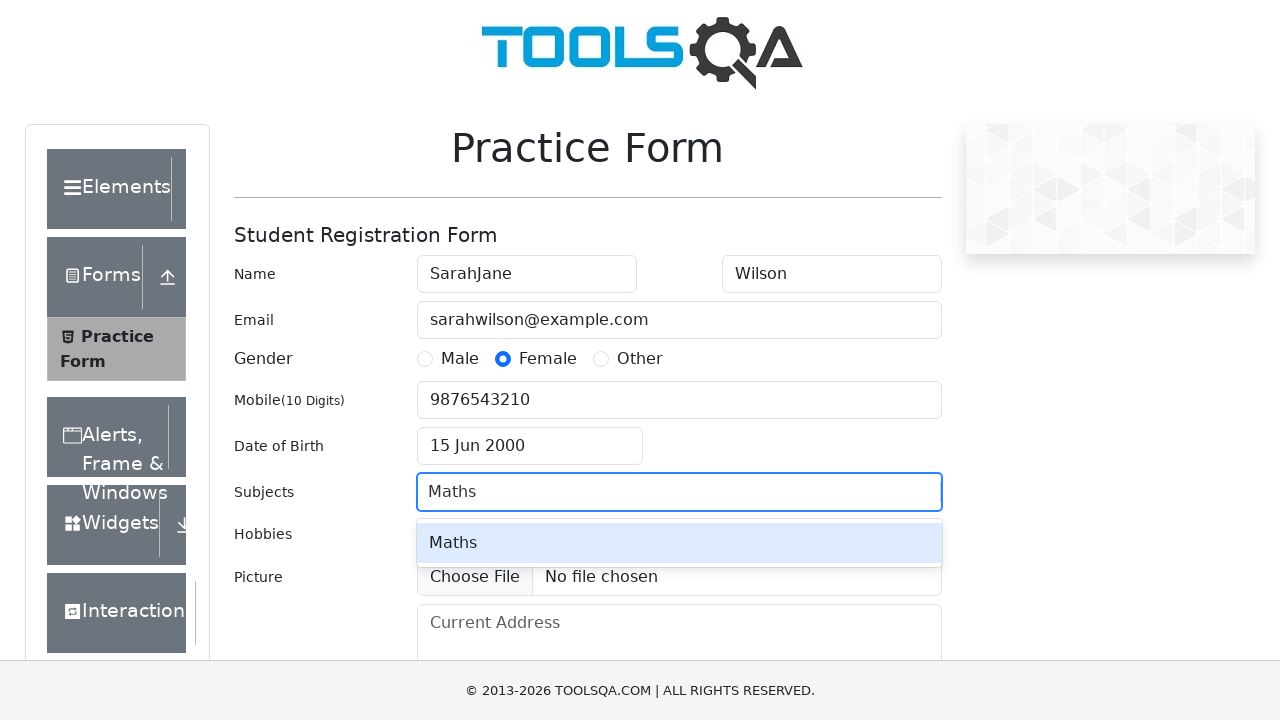

Pressed Enter to confirm subject selection
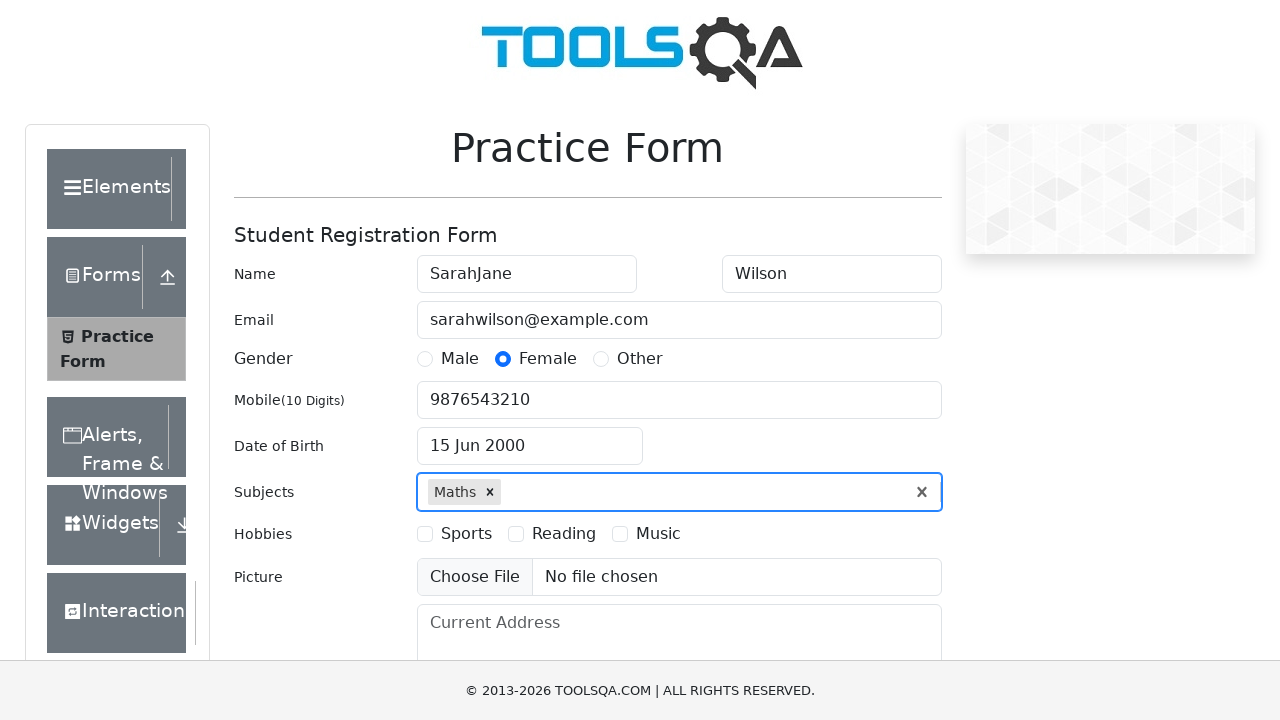

Selected first hobby (Sports) at (466, 534) on label[for='hobbies-checkbox-1']
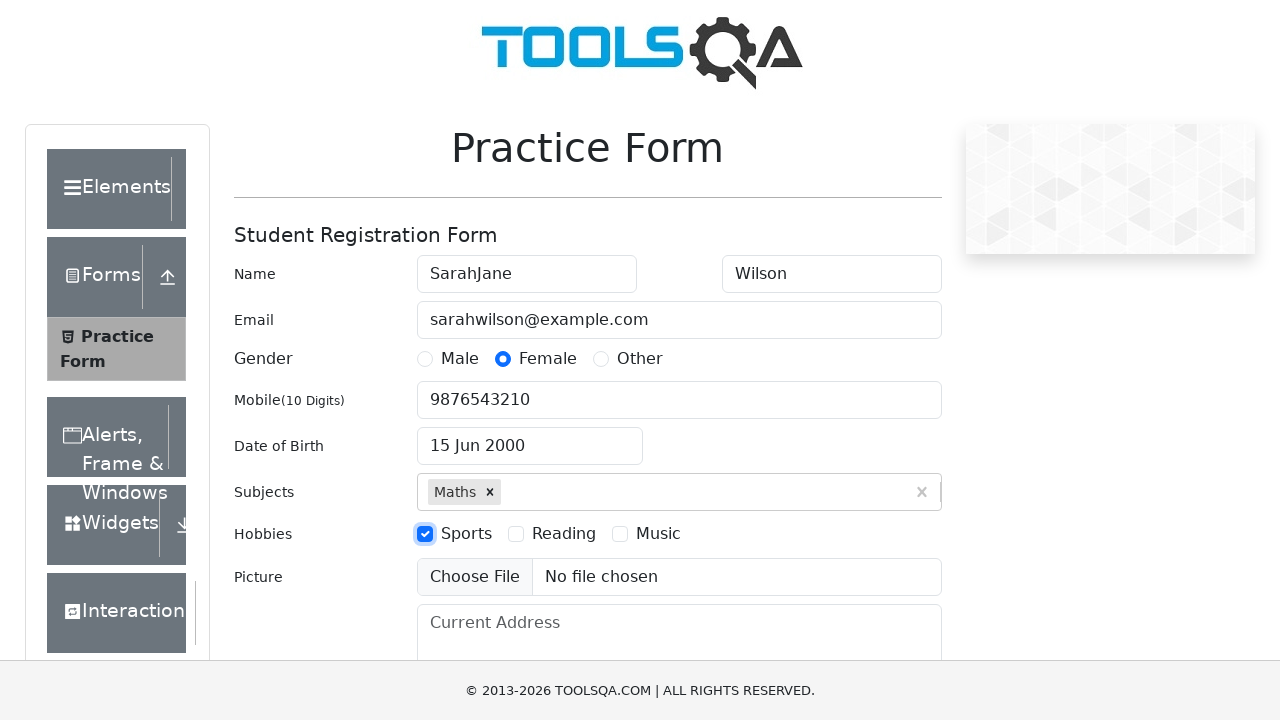

Selected third hobby (Music) at (658, 534) on label[for='hobbies-checkbox-3']
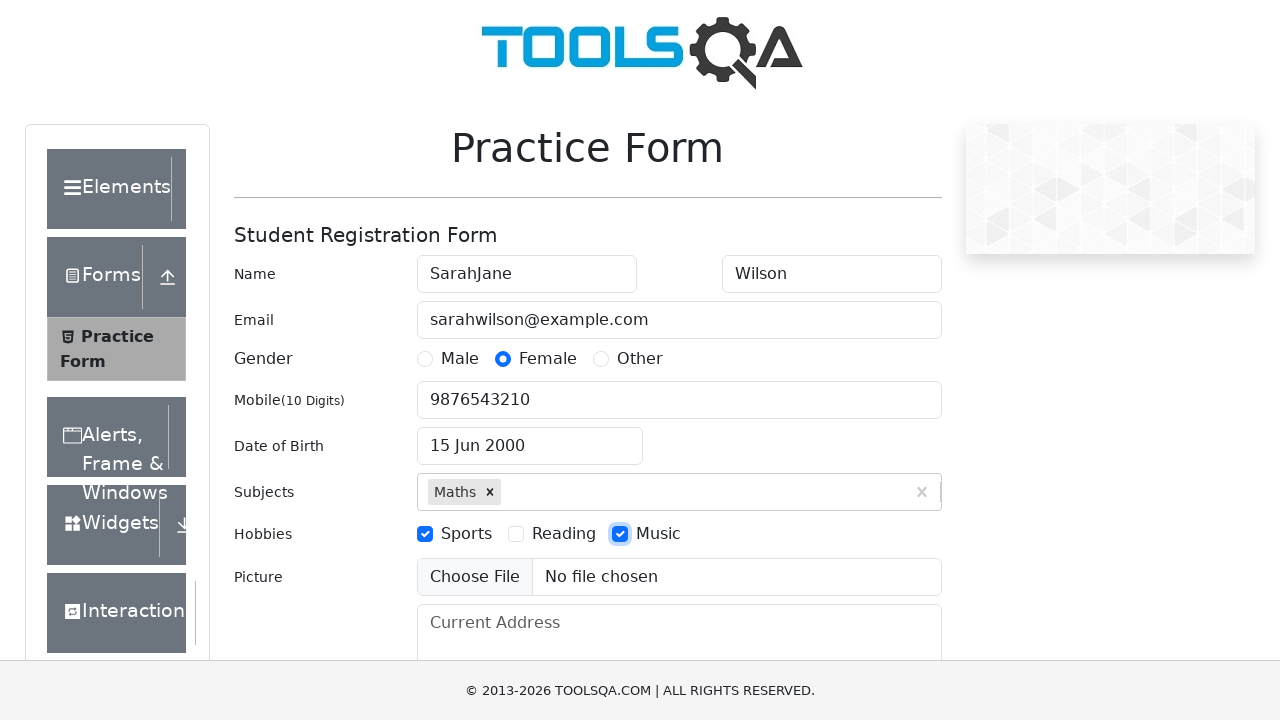

Filled current address with '456 Oak Avenue, New York, NY 10001' on #currentAddress
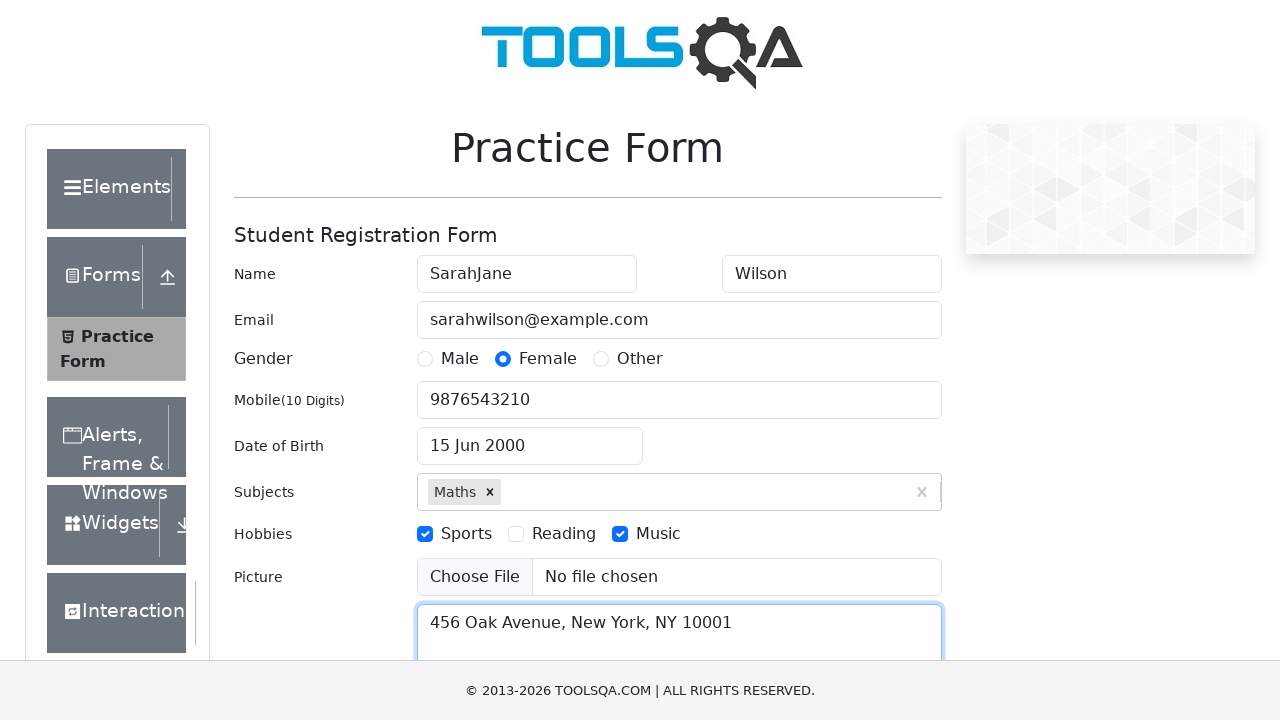

Clicked state dropdown to open state selection at (527, 437) on #state
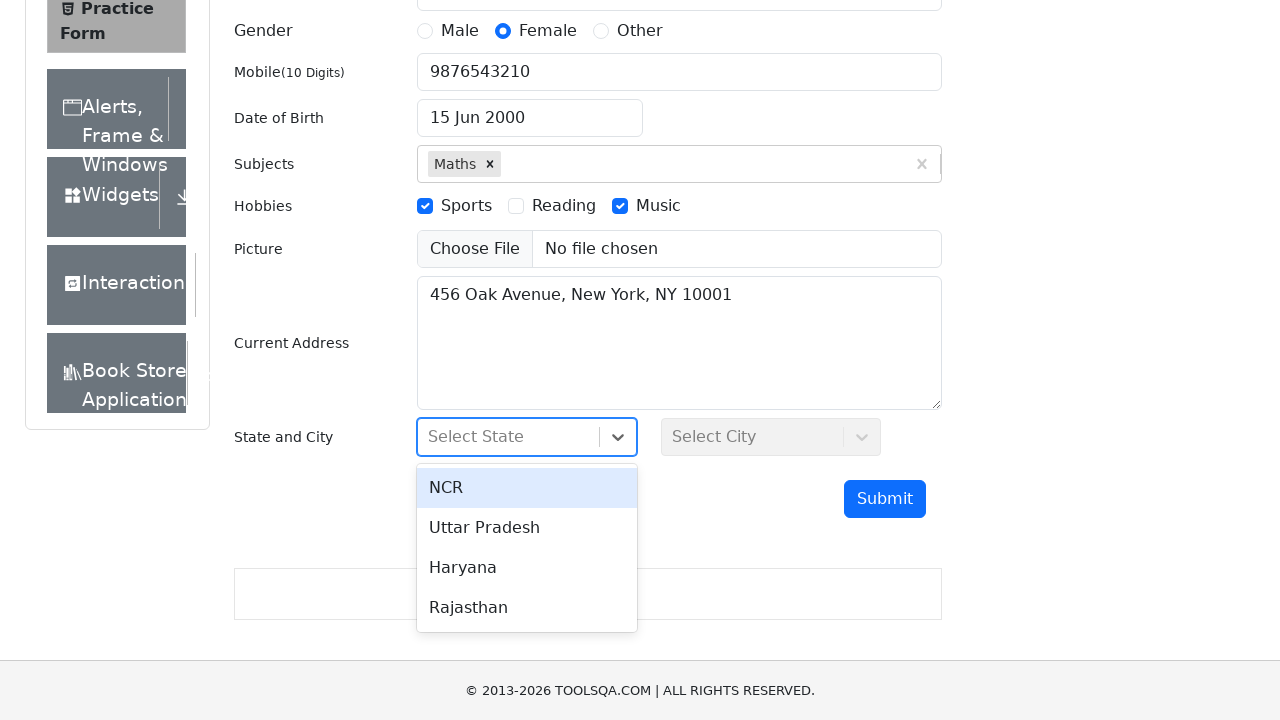

Selected state 'NCR' at (527, 488) on xpath=//div[text()='NCR']
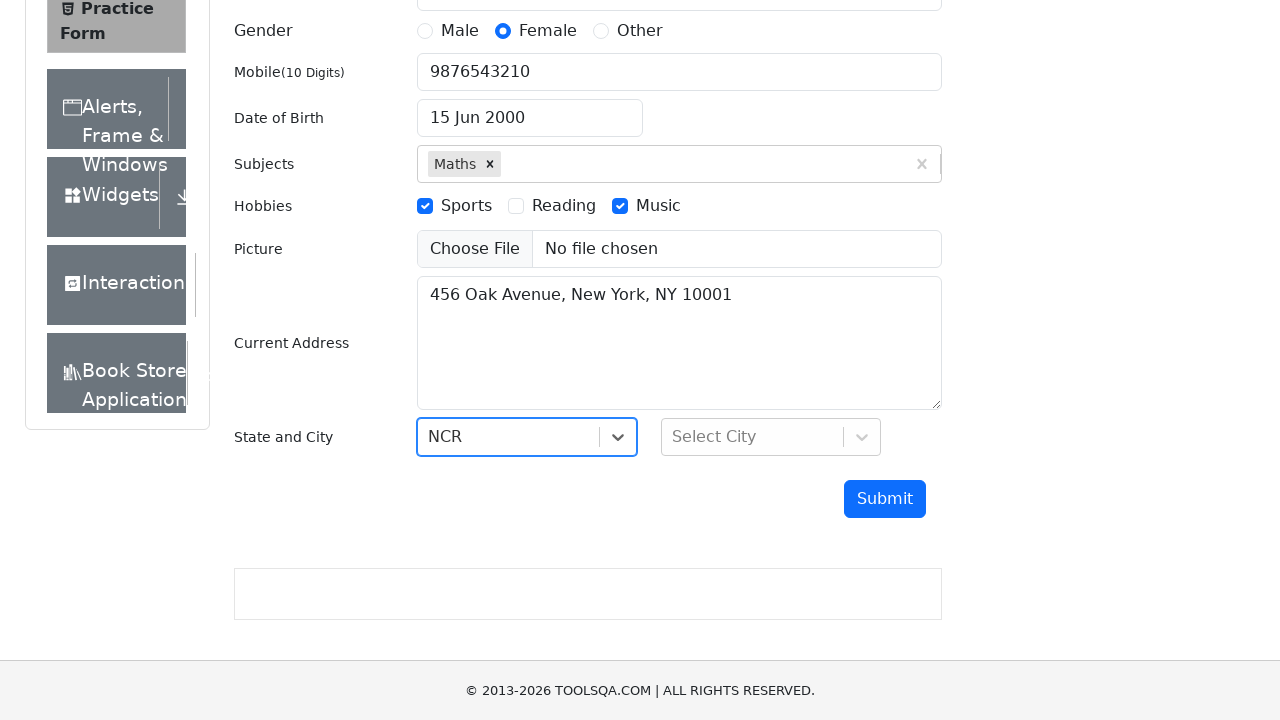

Clicked city dropdown to open city selection at (771, 437) on #city
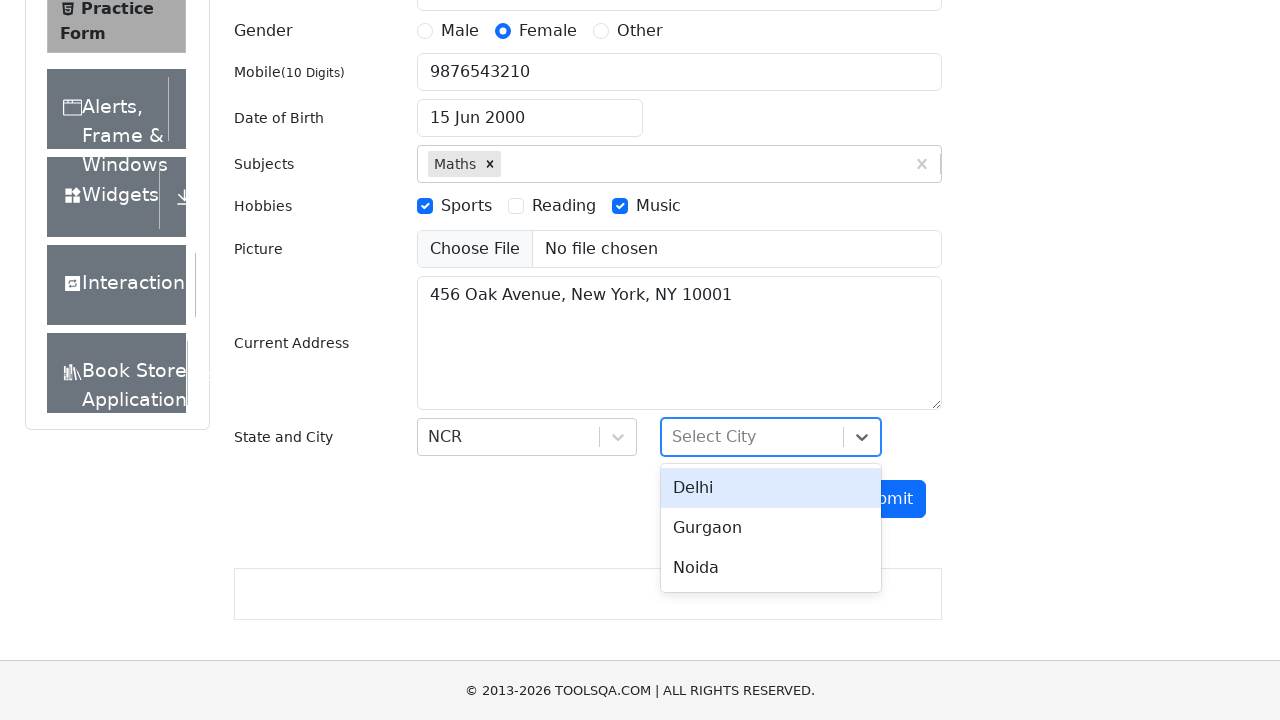

Selected city 'Delhi' at (771, 488) on xpath=//div[text()='Delhi']
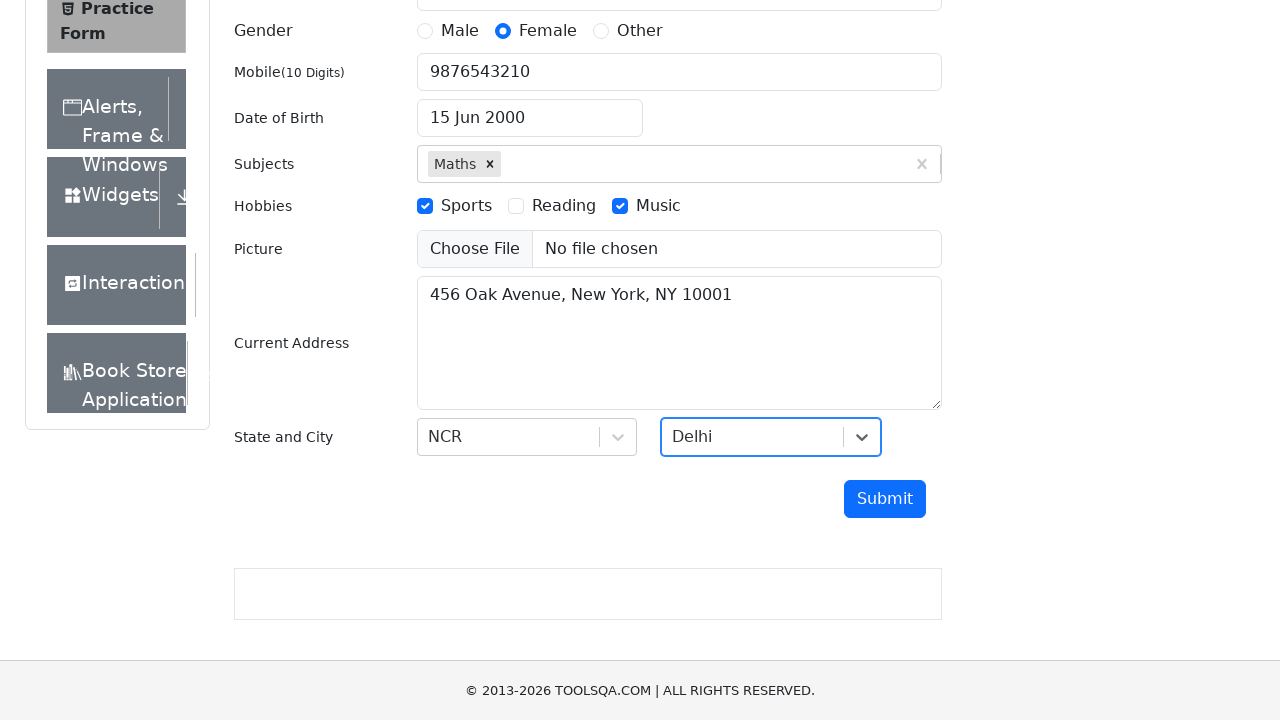

Clicked submit button to submit the practice form at (885, 499) on #submit
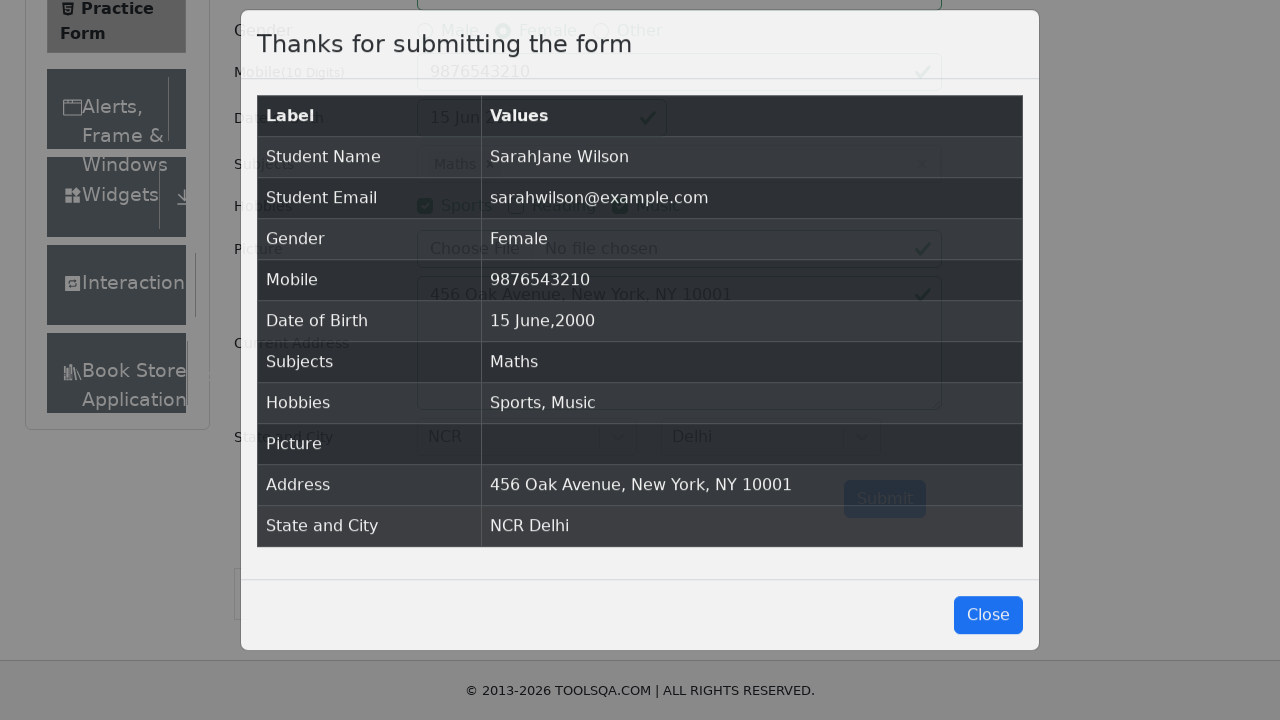

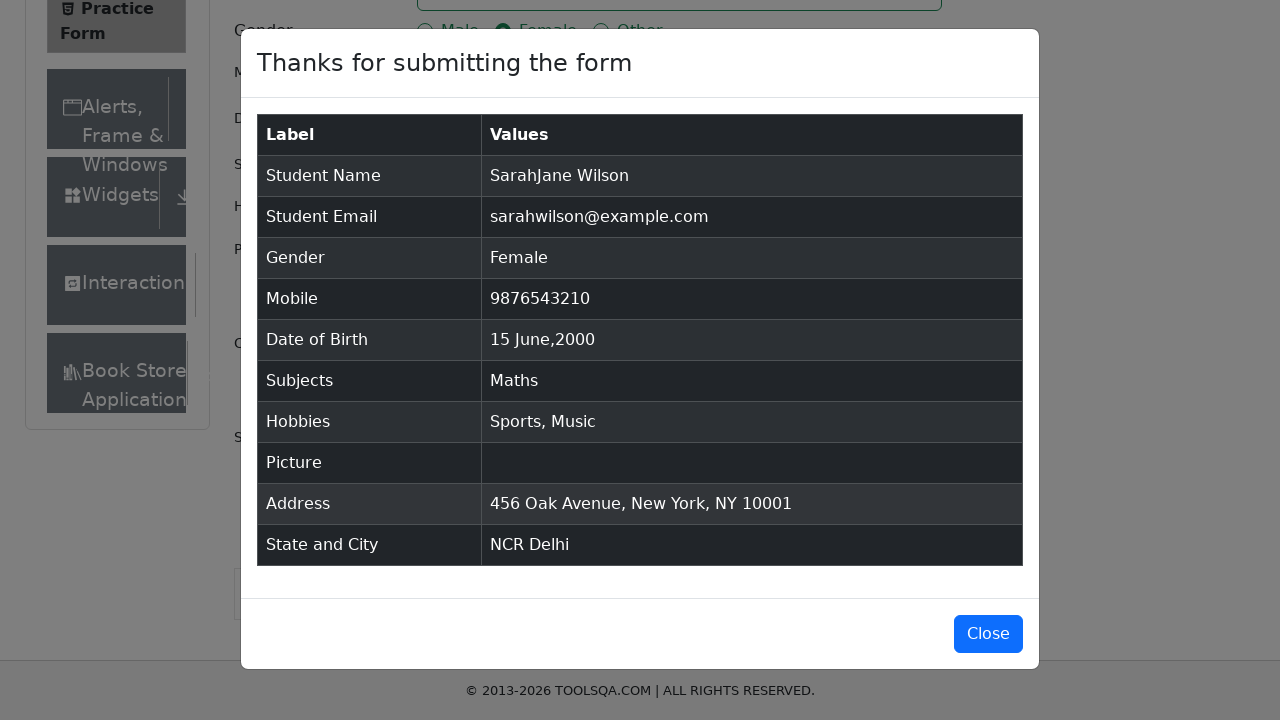